Tests checkbox functionality by checking, unchecking, and selecting multiple checkboxes

Starting URL: https://rahulshettyacademy.com/AutomationPractice/

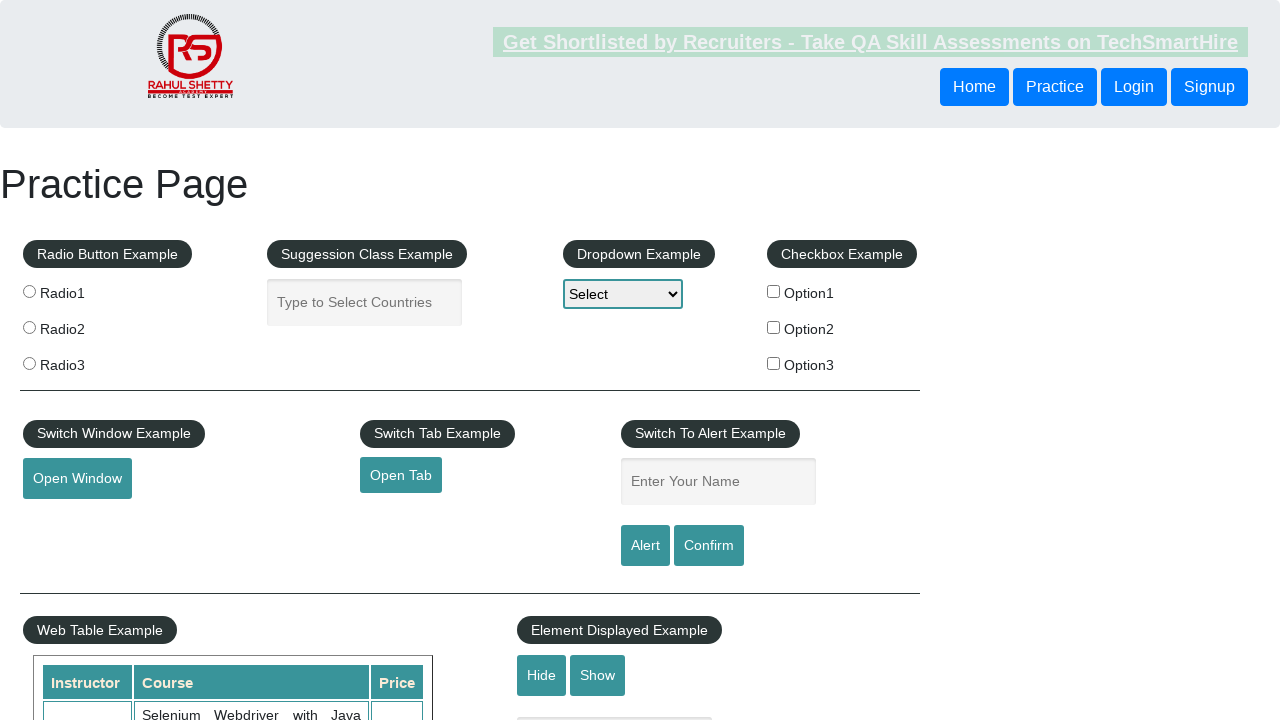

Checked option1 checkbox at (774, 291) on #checkBoxOption1
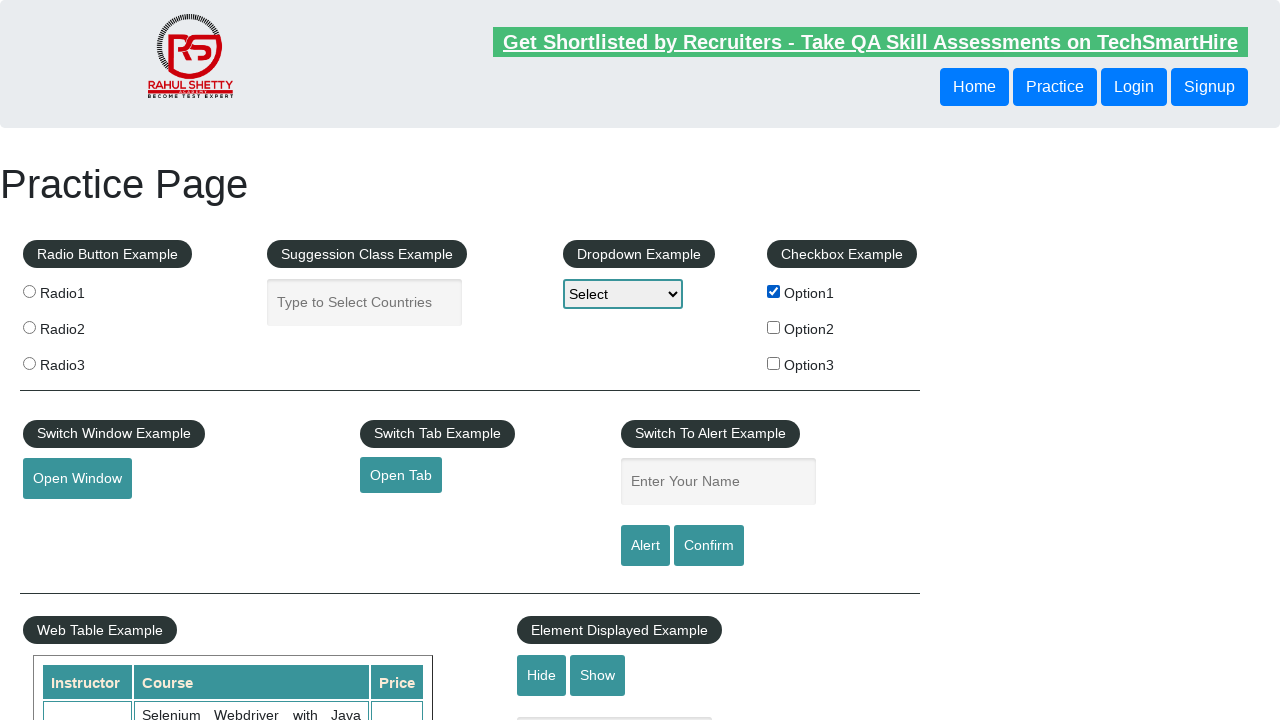

Unchecked option1 checkbox at (774, 291) on #checkBoxOption1
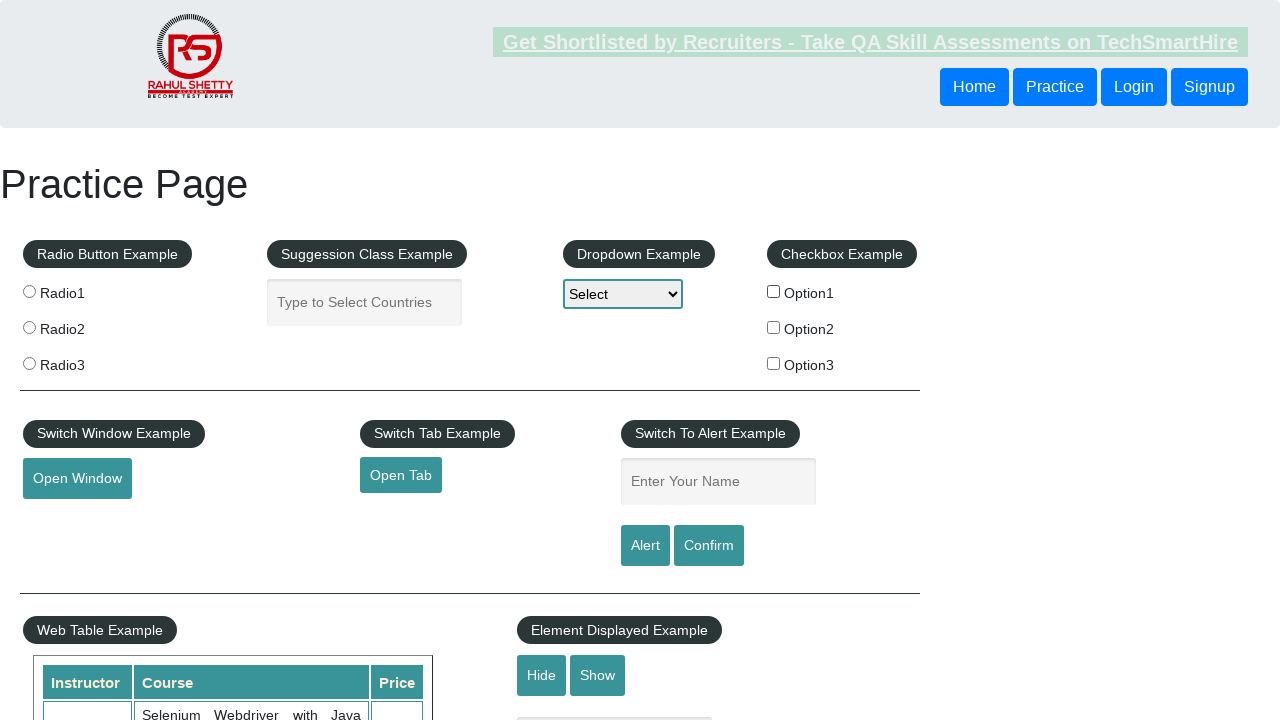

Checked option2 checkbox at (774, 327) on input[type='checkbox'][value='option2']
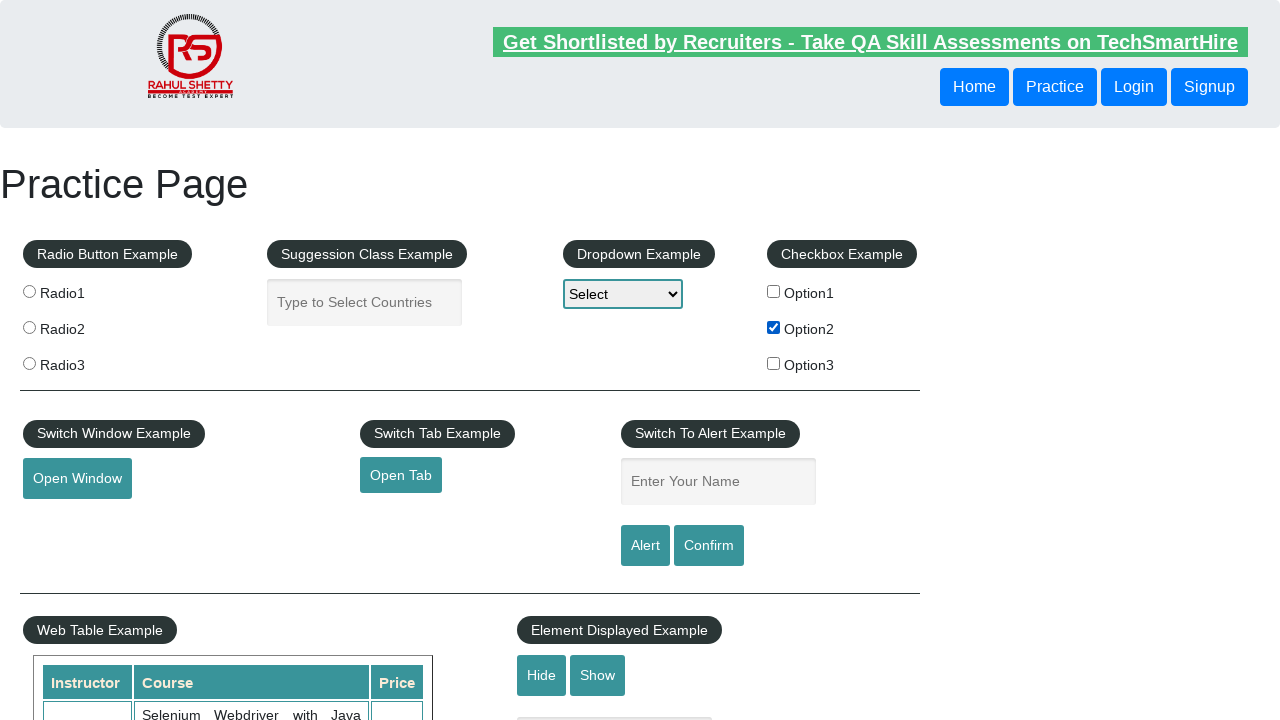

Checked option3 checkbox at (774, 363) on input[type='checkbox'][value='option3']
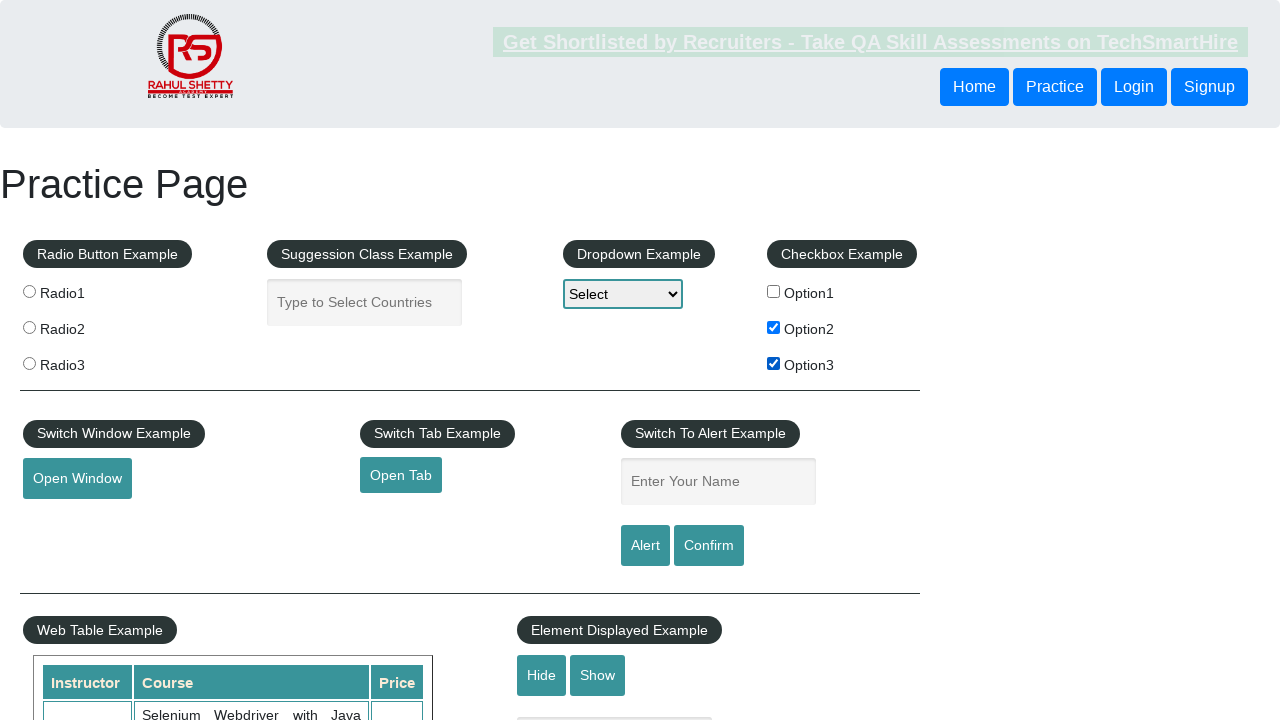

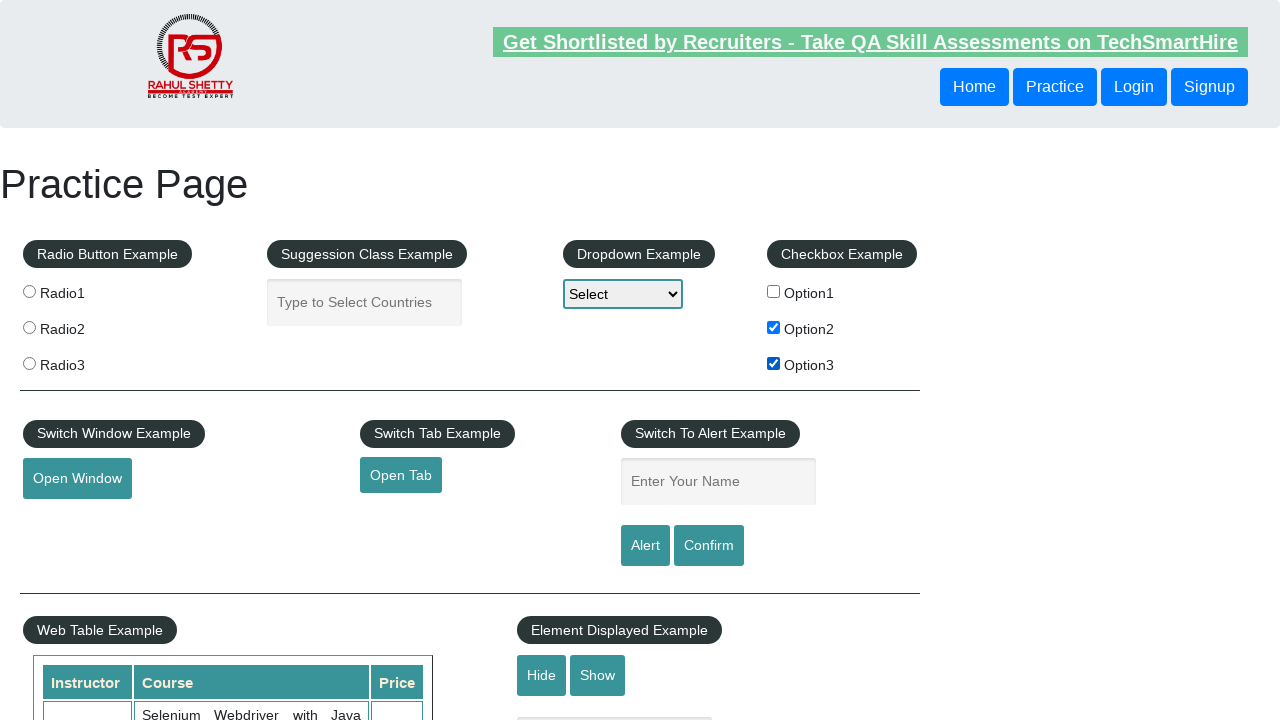